Tests keyboard key press functionality by sending space and left arrow keys to elements and verifying the displayed result text

Starting URL: http://the-internet.herokuapp.com/key_presses

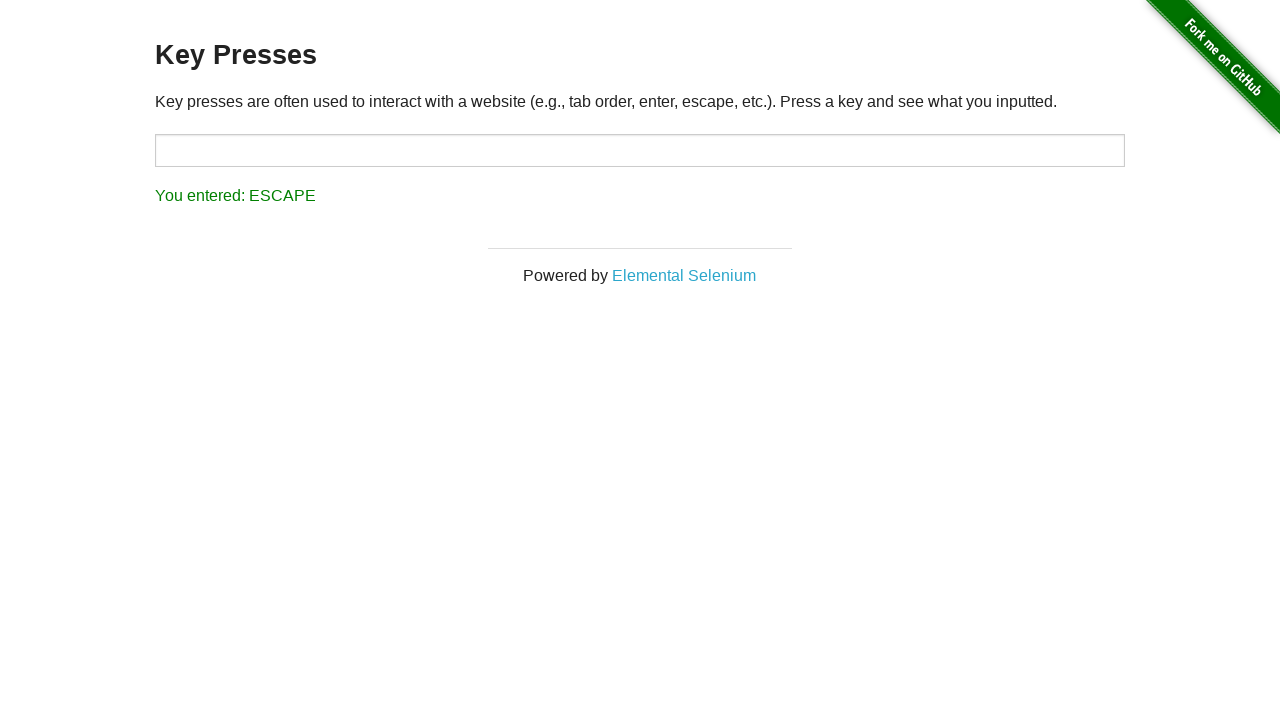

Pressed Space key on target element on #target
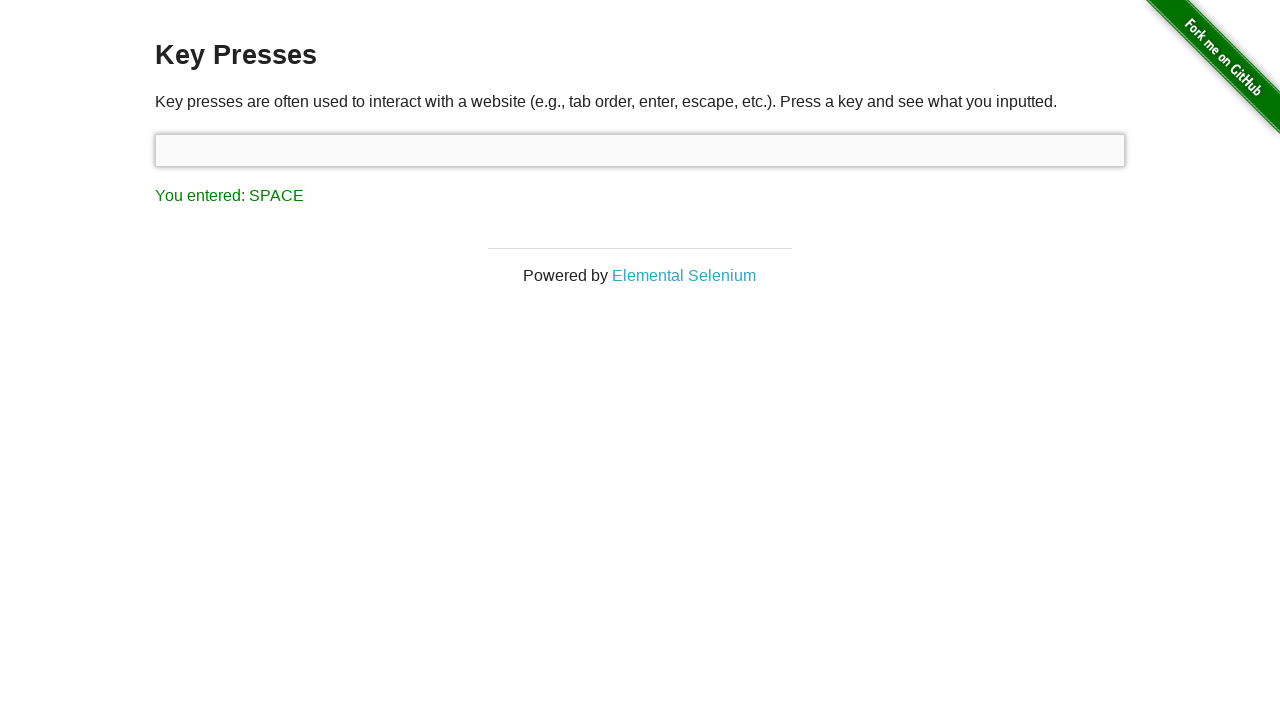

Result element loaded after Space key press
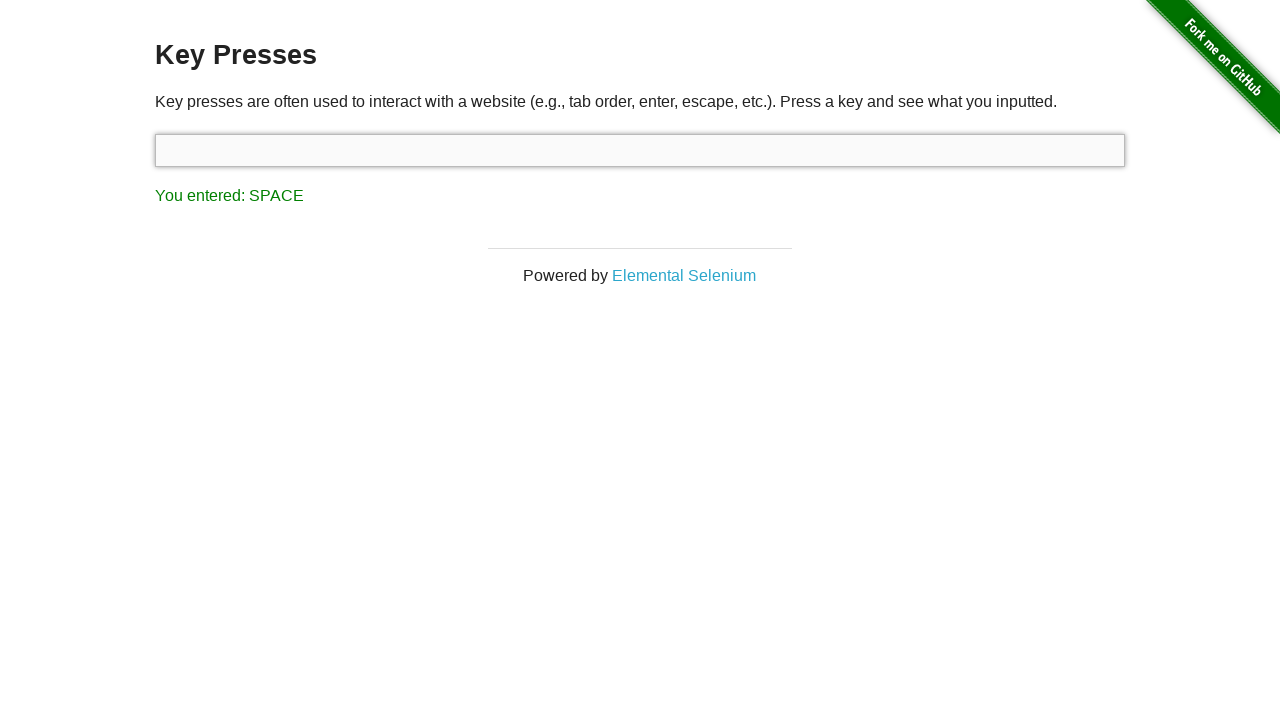

Retrieved result text content
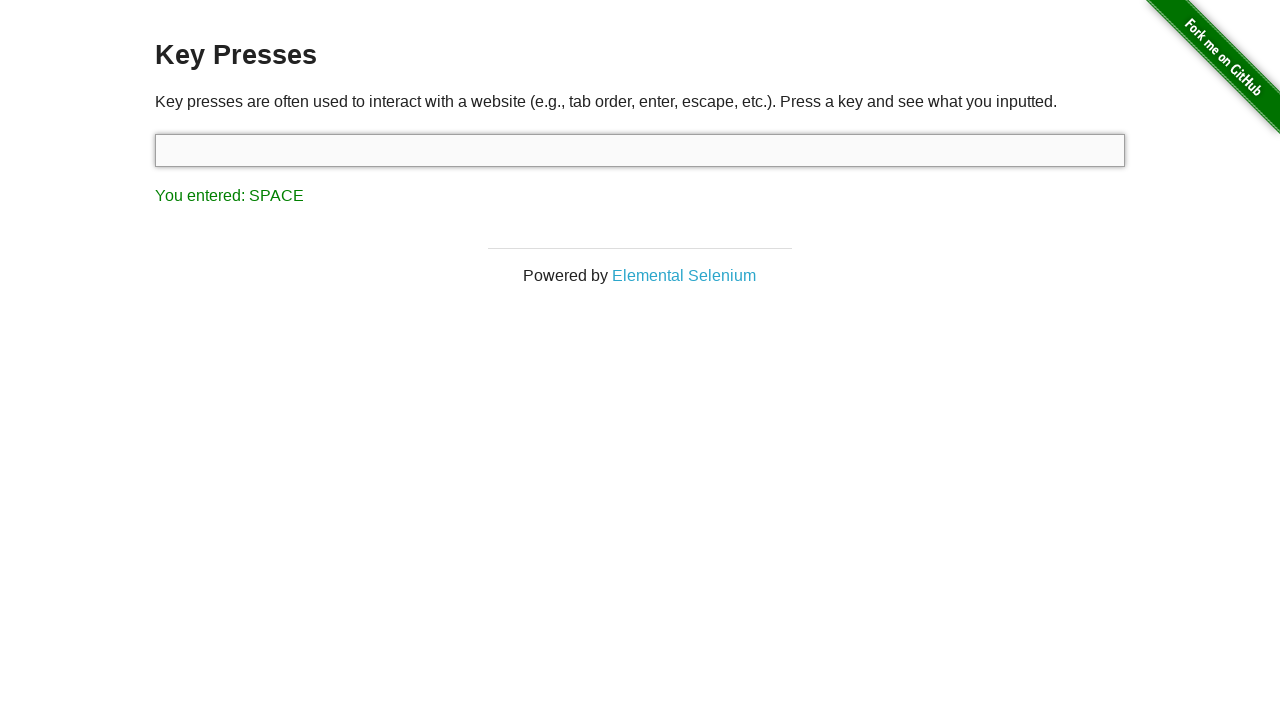

Verified result text shows 'You entered: SPACE'
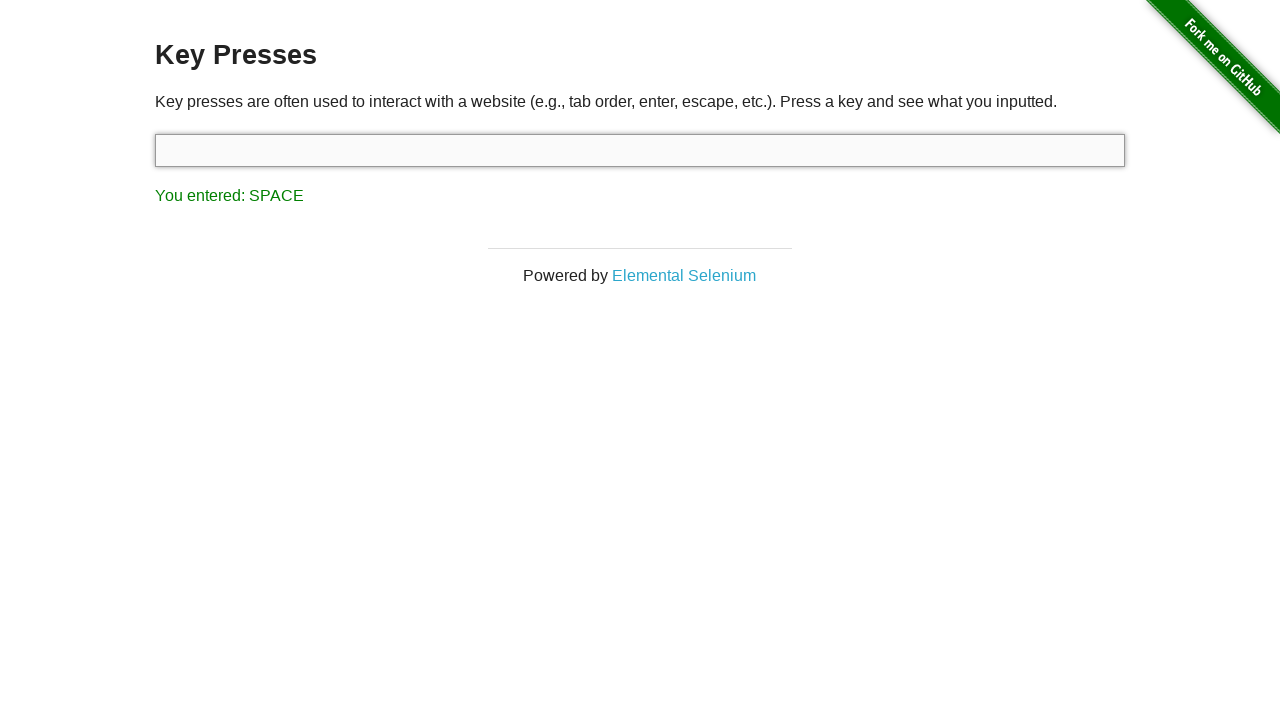

Pressed ArrowLeft key on focused element
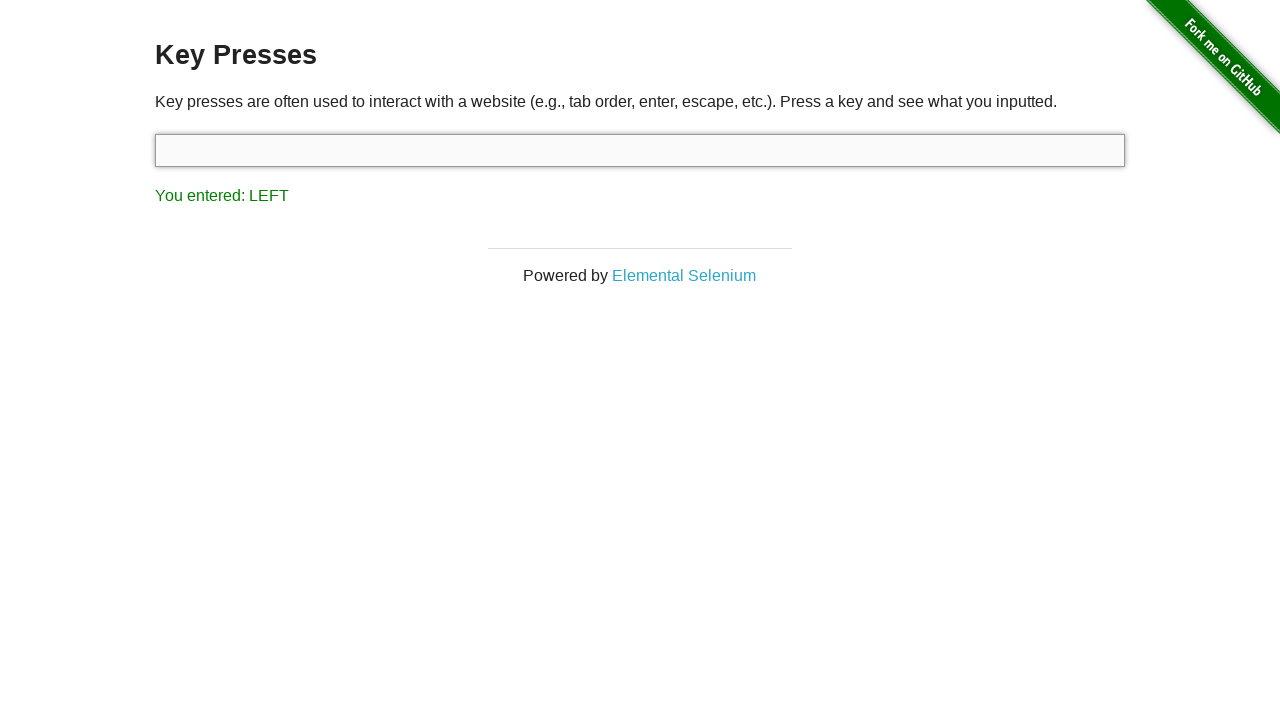

Retrieved result text content after ArrowLeft key press
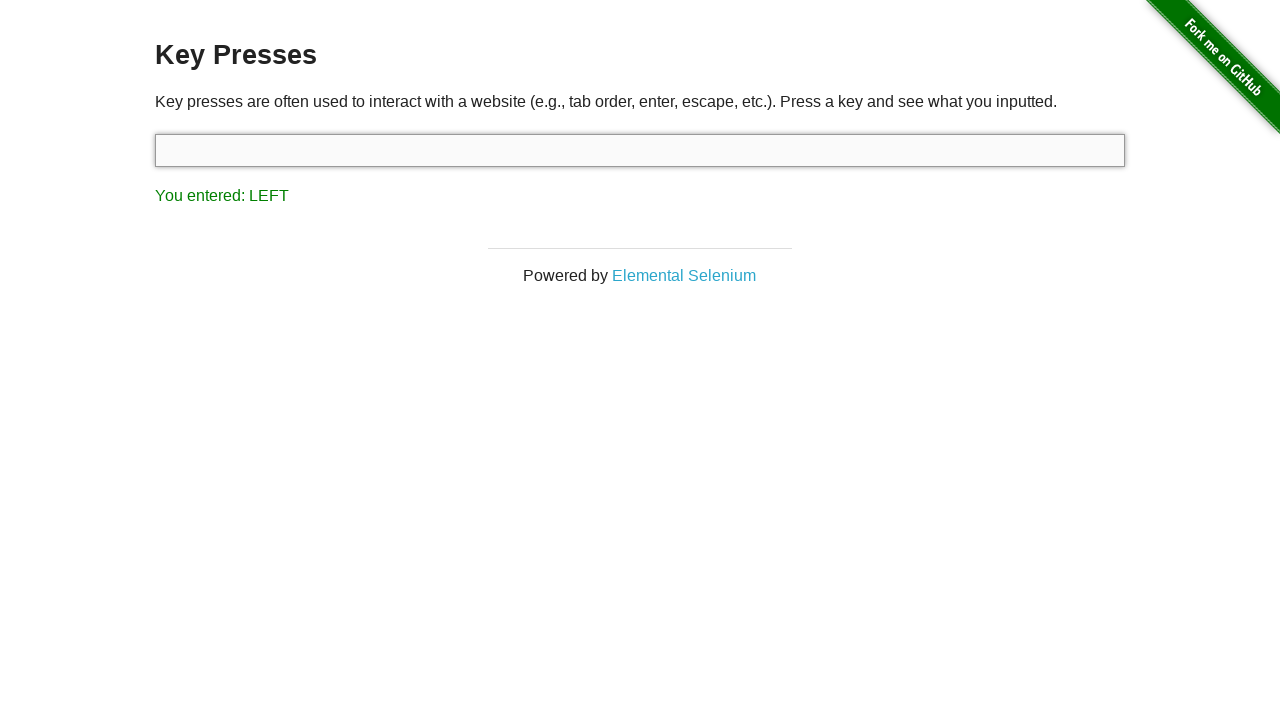

Verified result text shows 'You entered: LEFT'
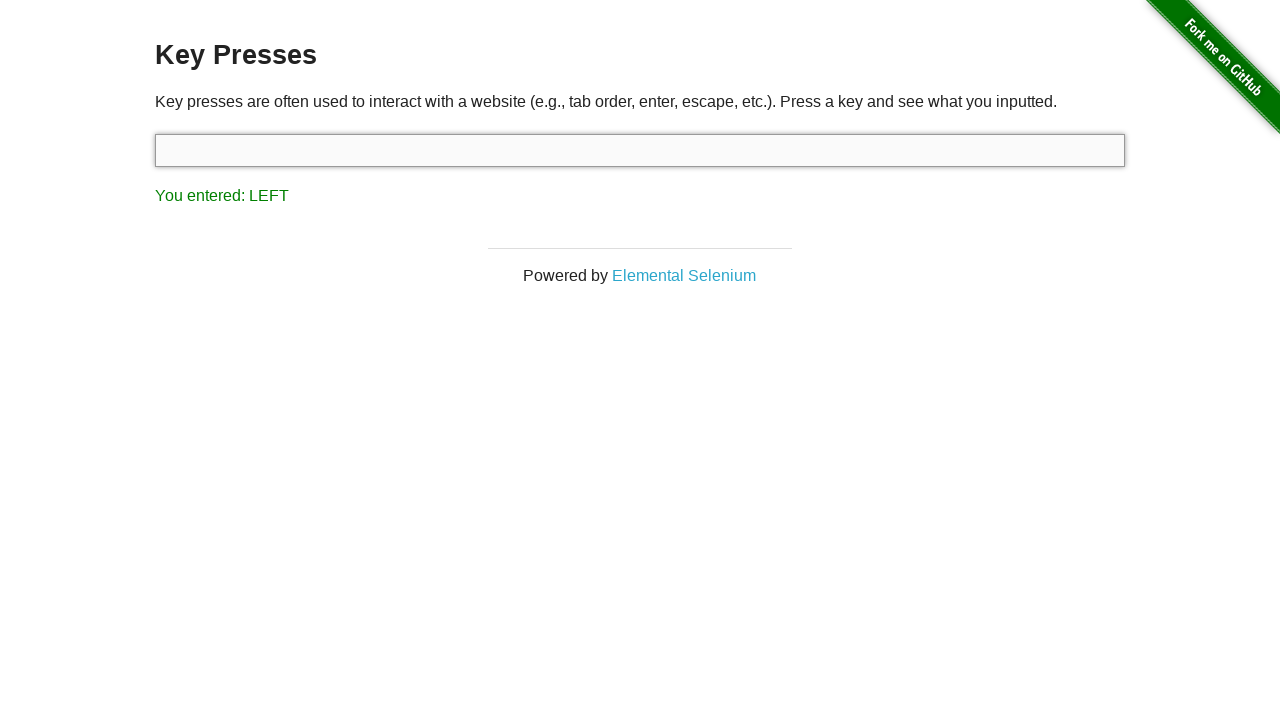

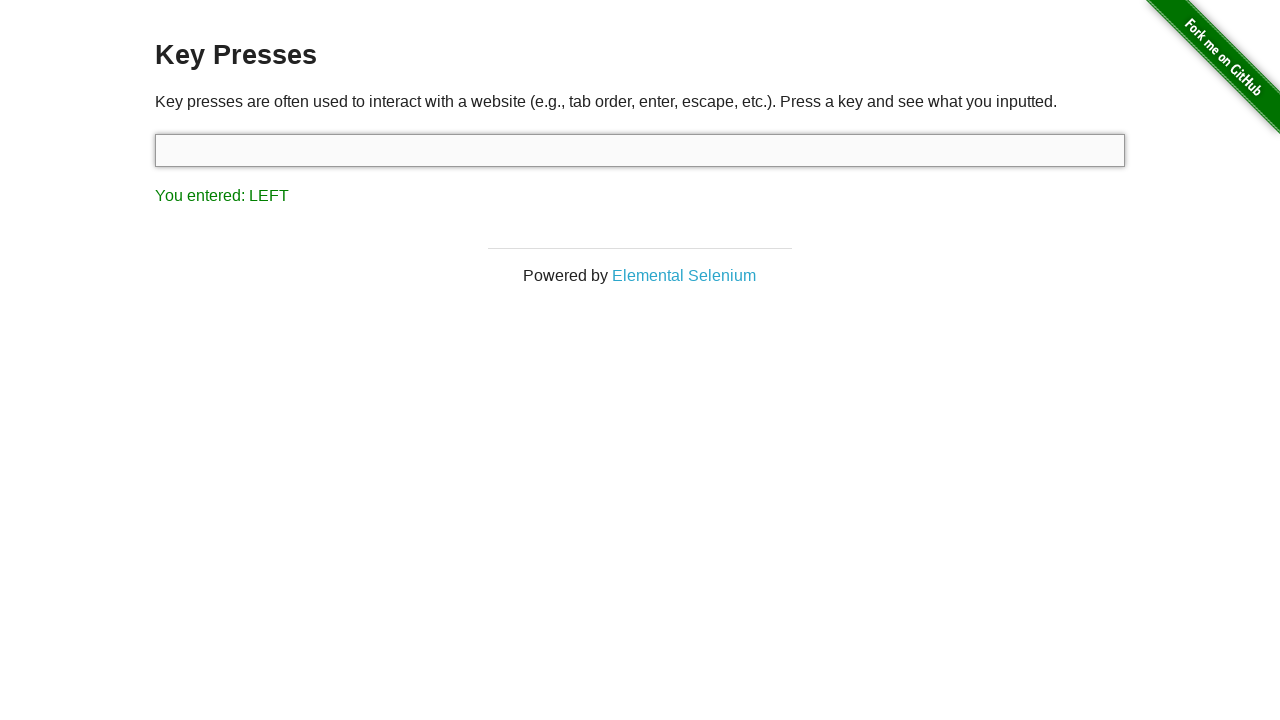